Tests clicking on an SVG element on the DemoQA homepage after scrolling down the page, then verifies the page loads by checking the title.

Starting URL: https://demoqa.com/

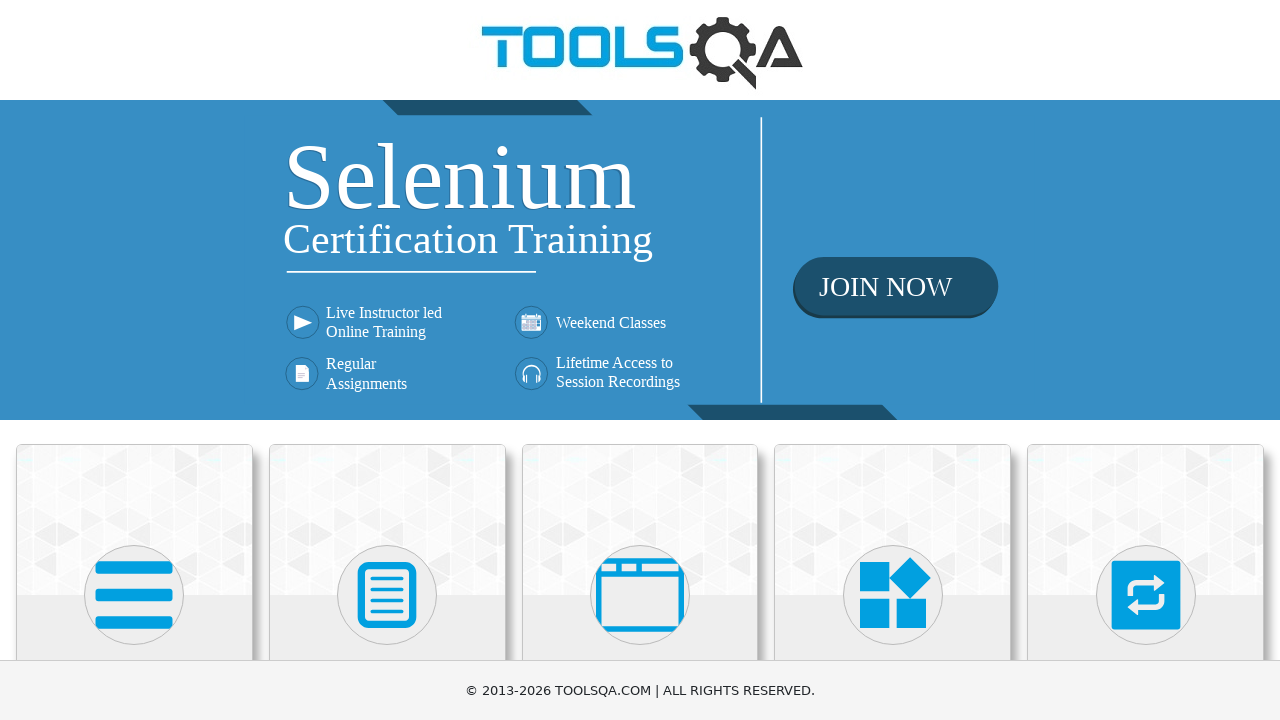

Scrolled down the page by 250 pixels
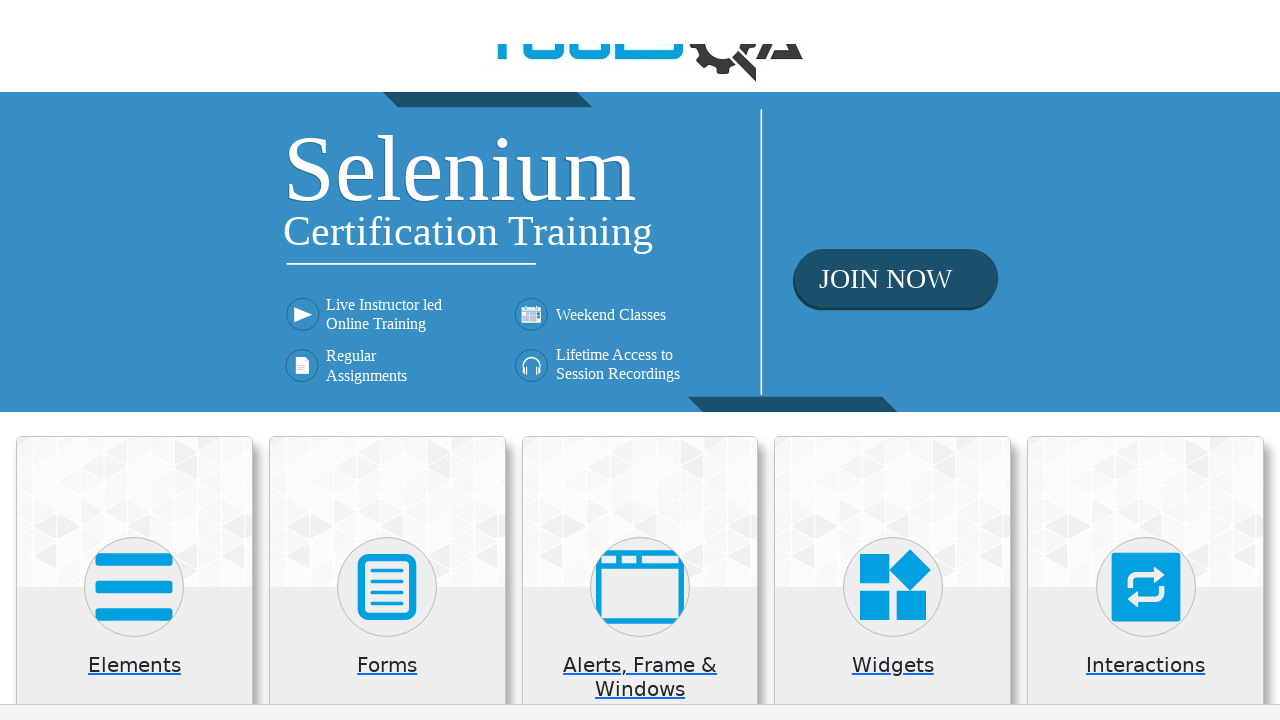

Clicked on SVG element at (134, 345) on xpath=//*[name()='path' and contains(@d,'M16 132h41')]
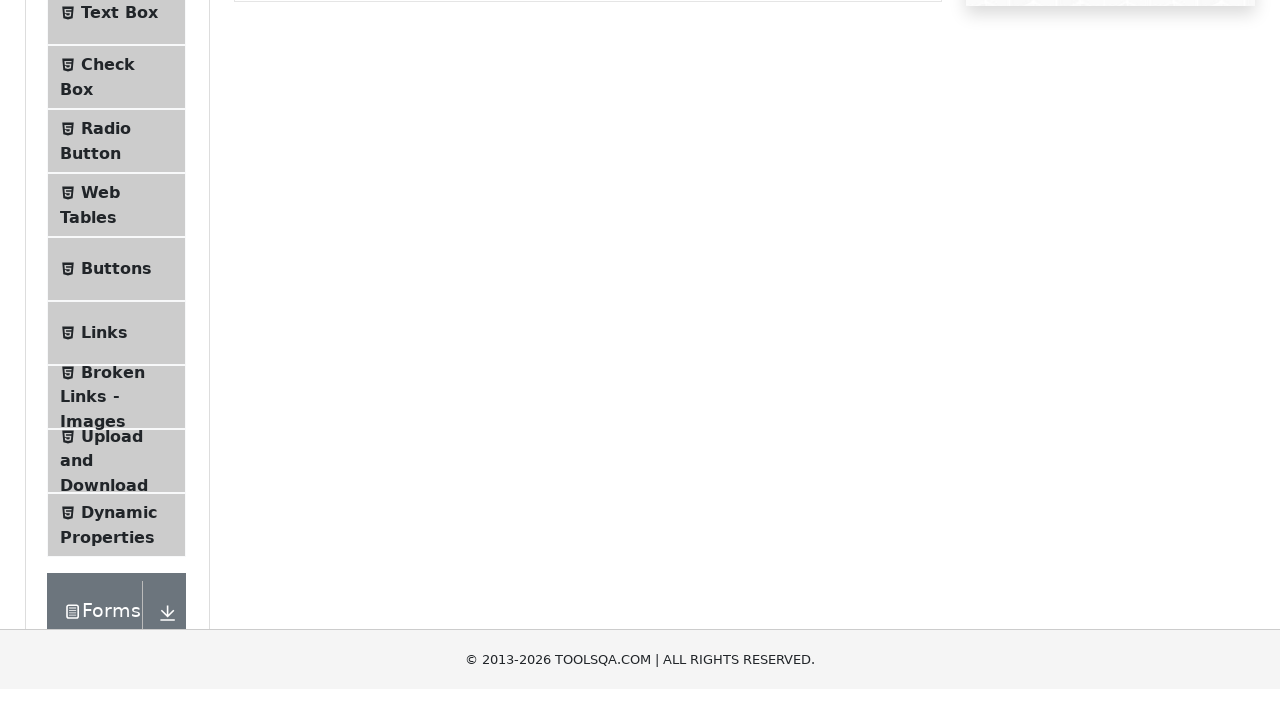

Waited for page to load (networkidle)
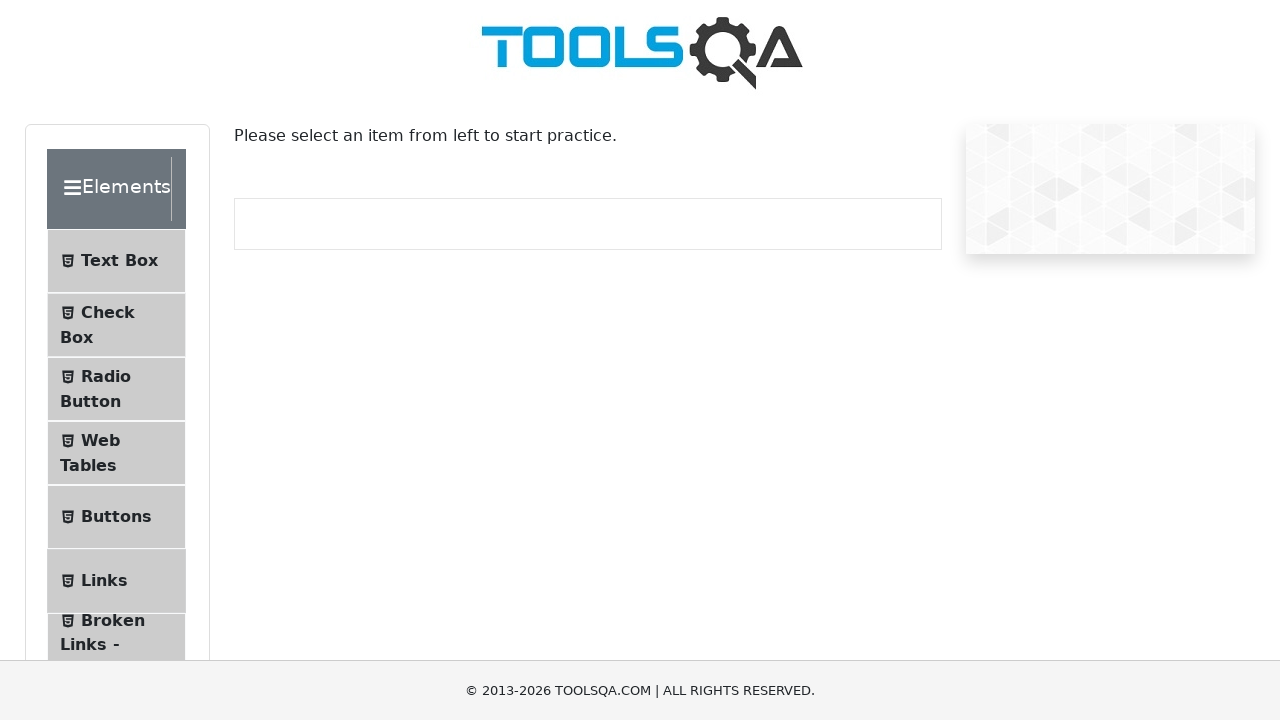

Retrieved page title: demosite
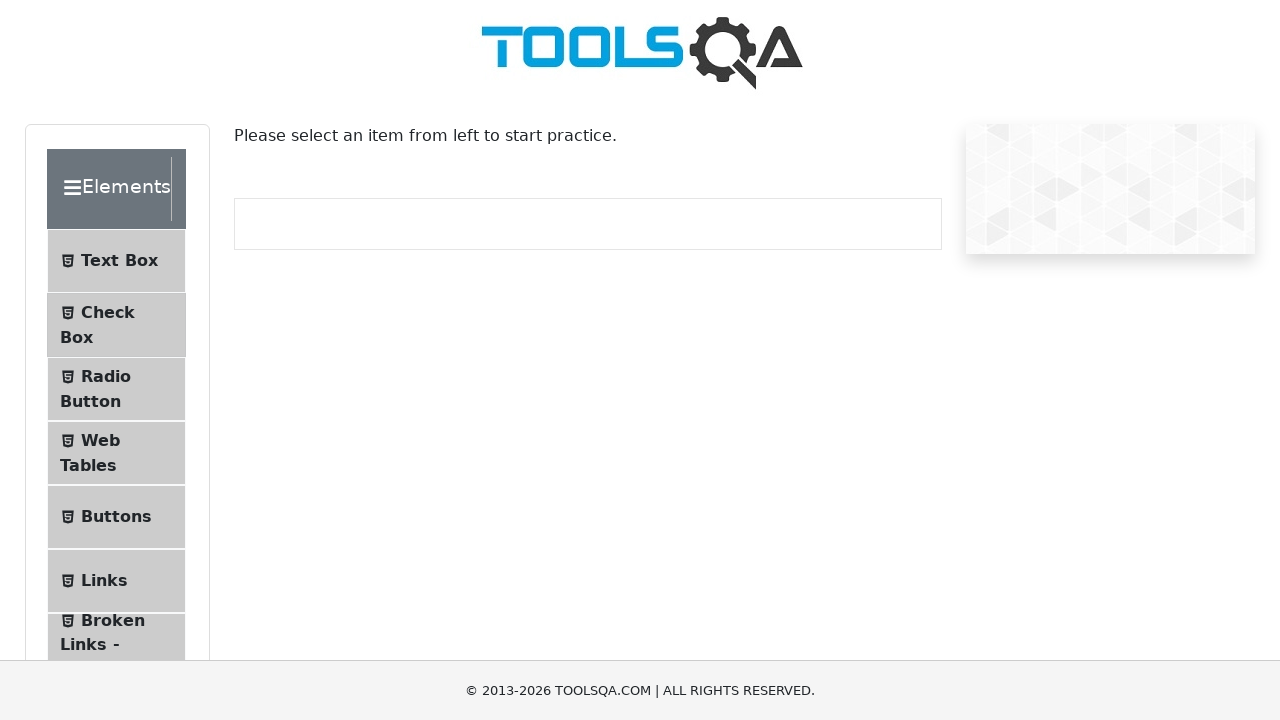

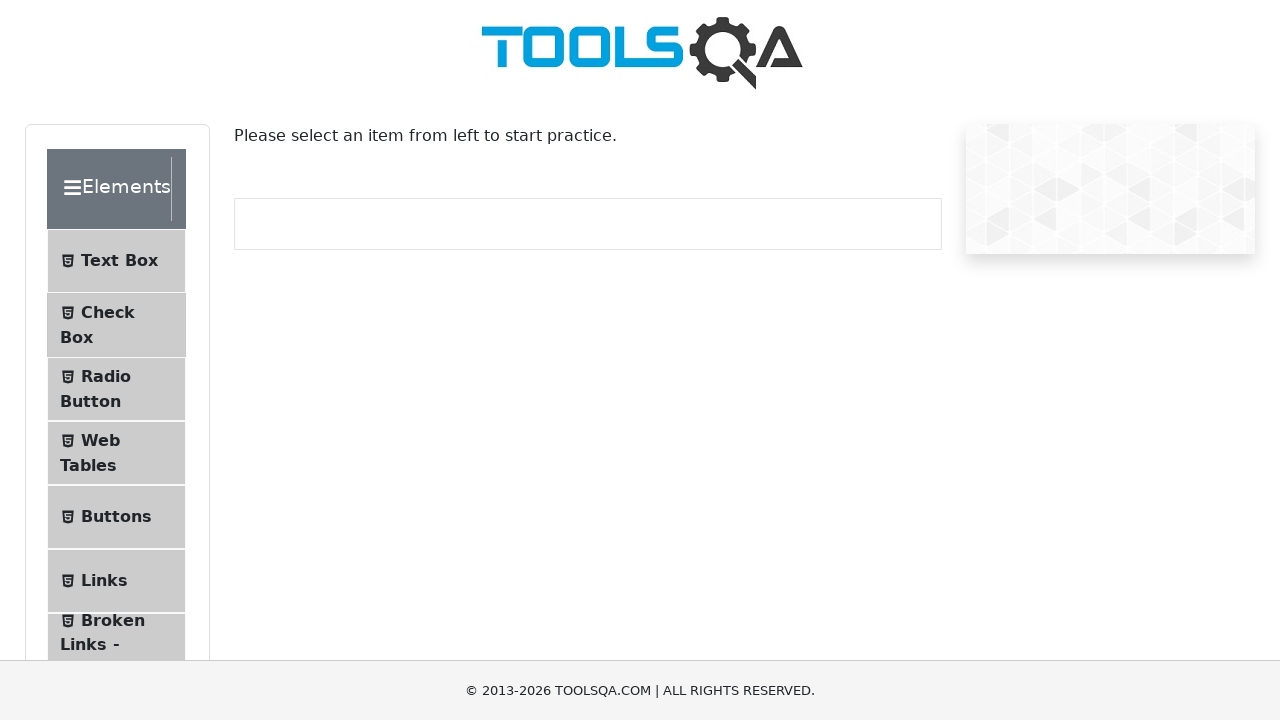